Tests form interactions on a Selenium practice website by filling a textarea, search input, and password field to verify form element handling.

Starting URL: https://omayo.blogspot.com/

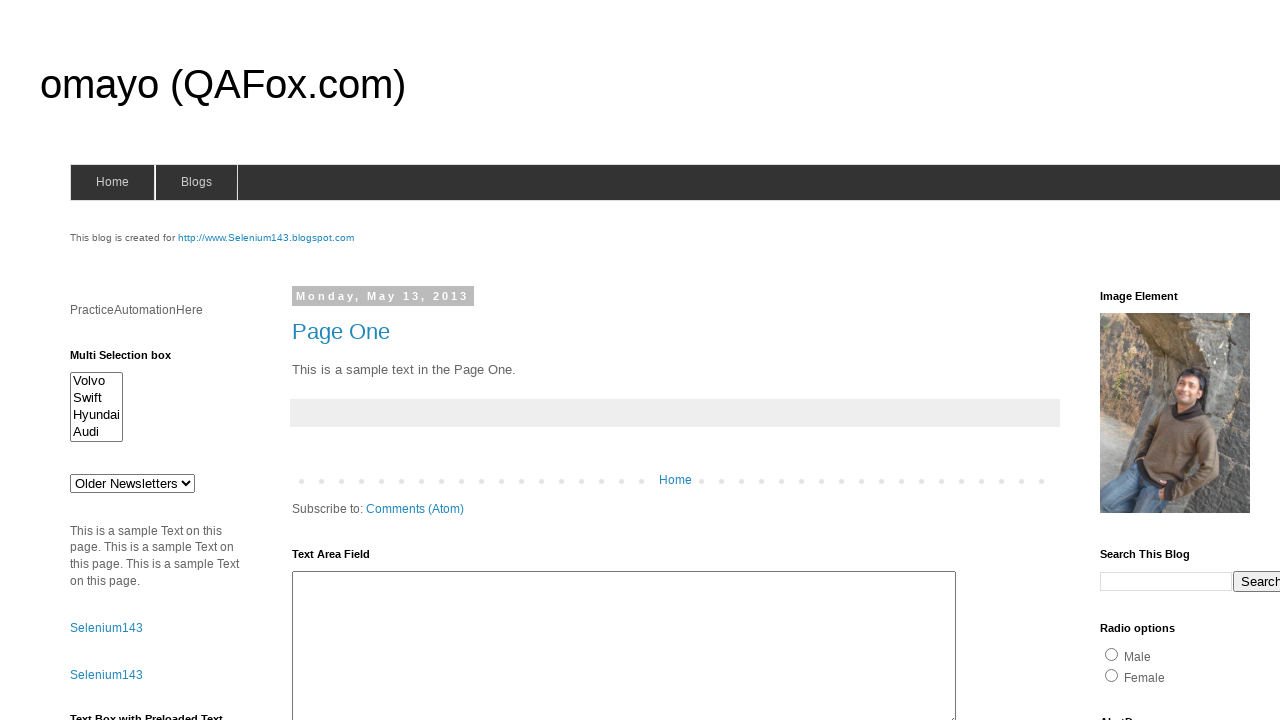

Filled textarea with multi-line text about Dustin on textarea#ta1
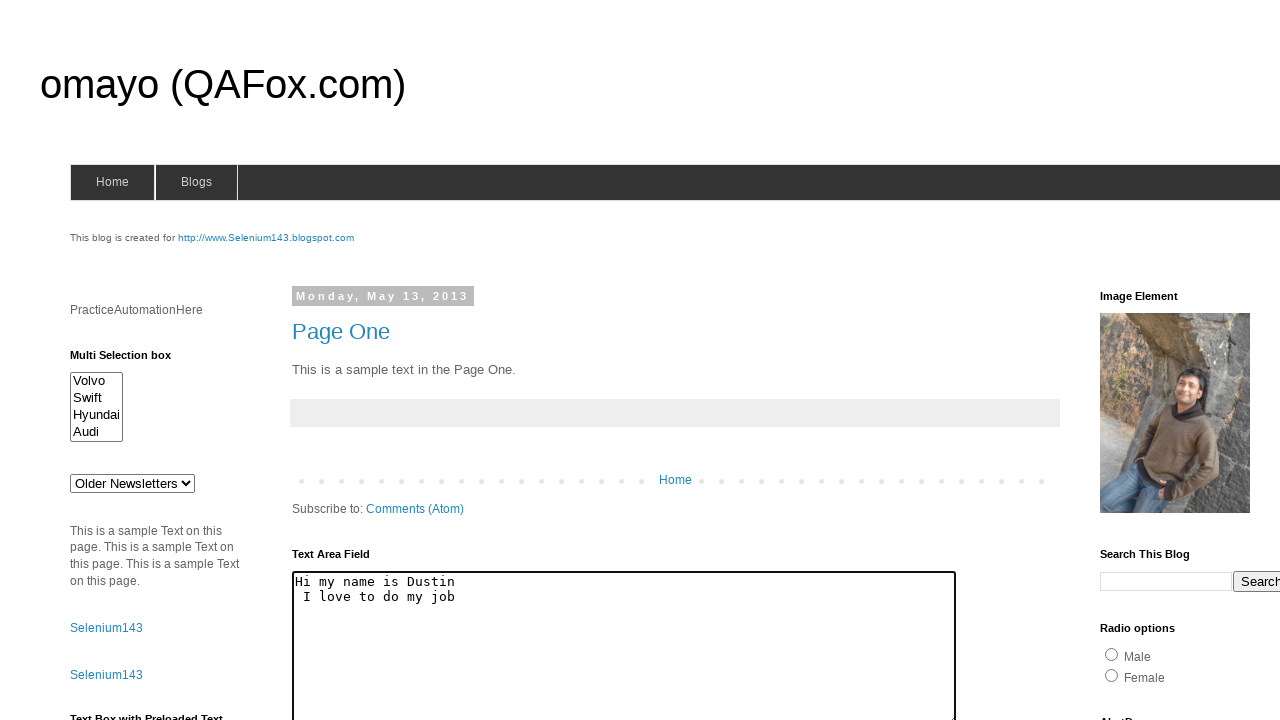

Filled search input field with 'Dustin' on input[name='q']
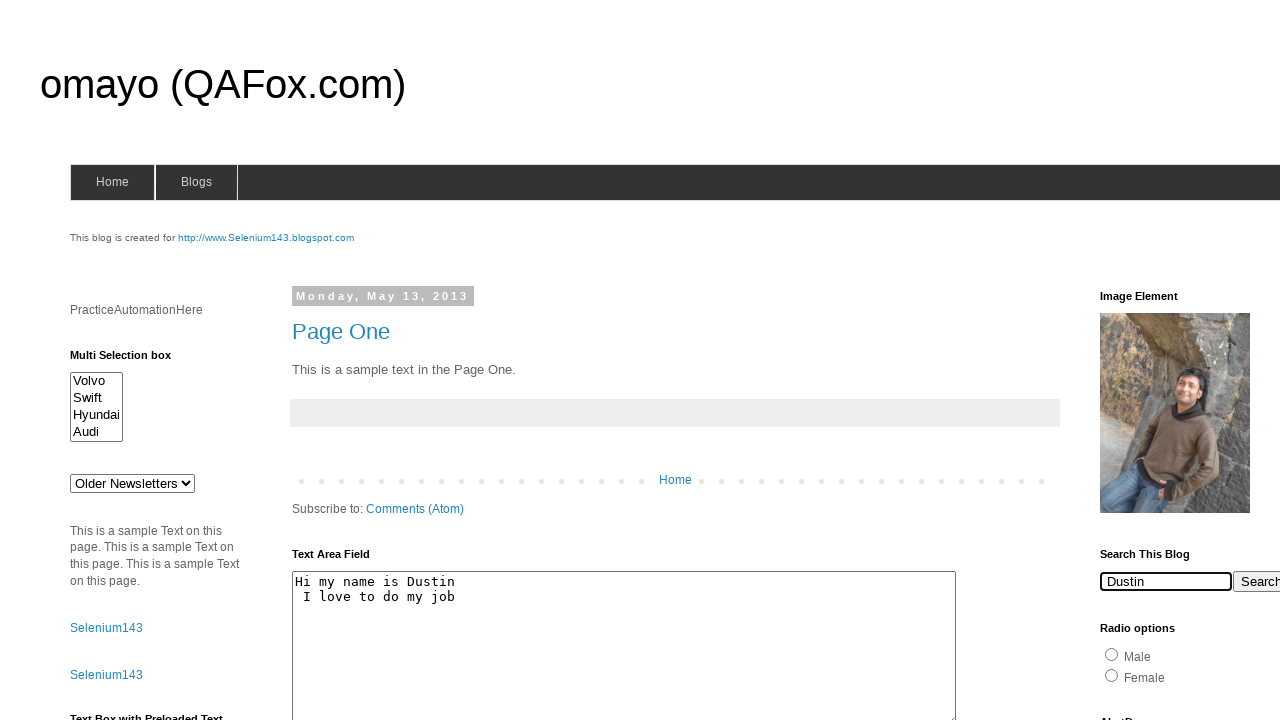

Filled password field in form1 with password on form[name='form1'] input[type='password']
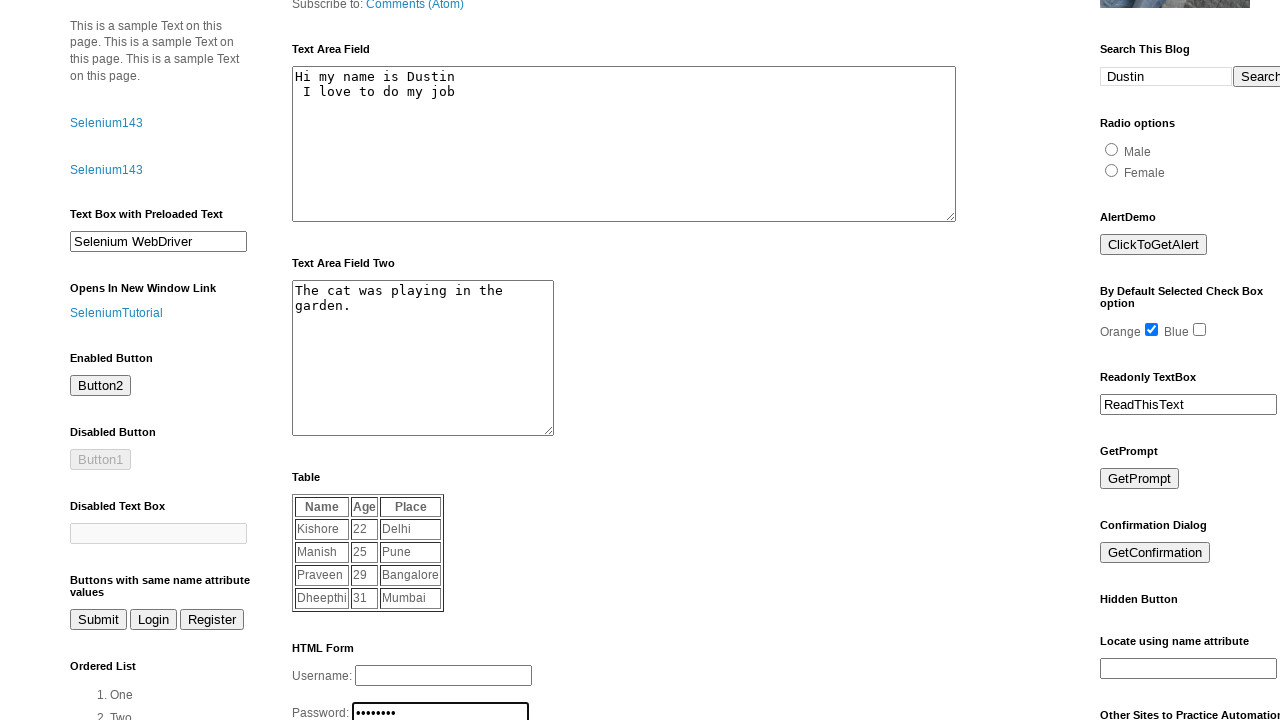

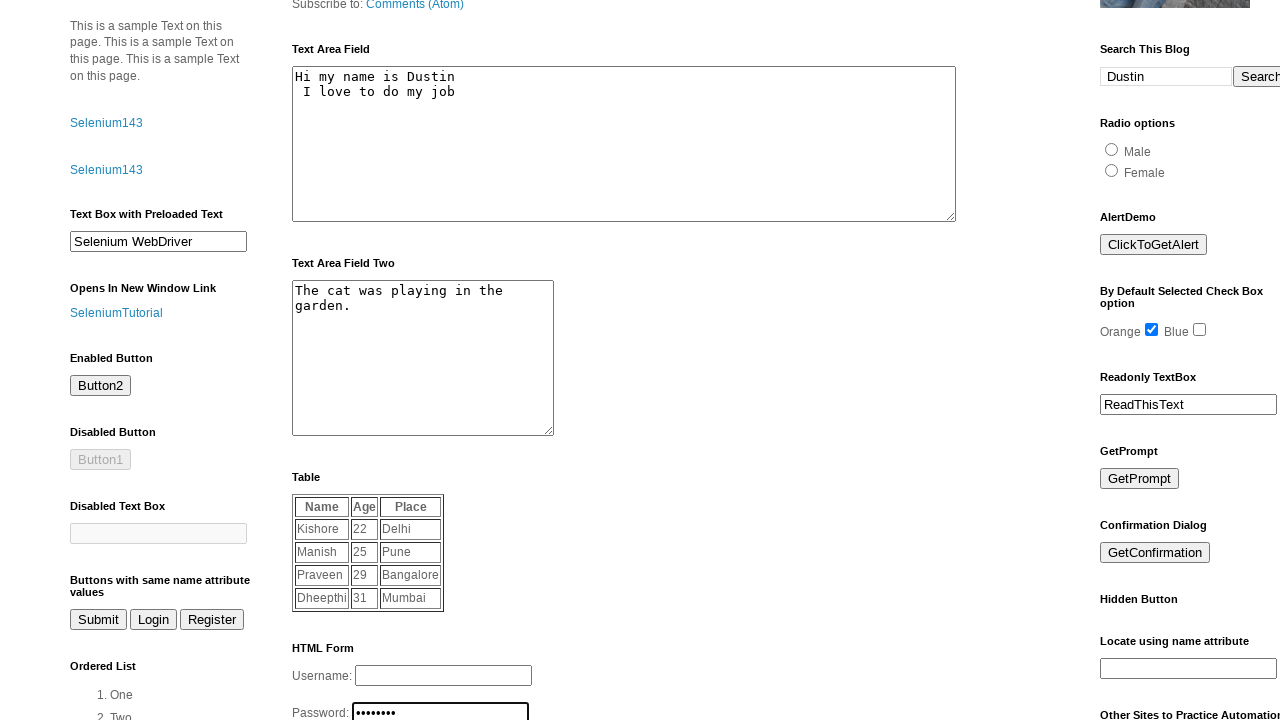